Tests a form that calculates the sum of two numbers displayed on the page and selects the result from a dropdown menu

Starting URL: https://suninjuly.github.io/selects1.html

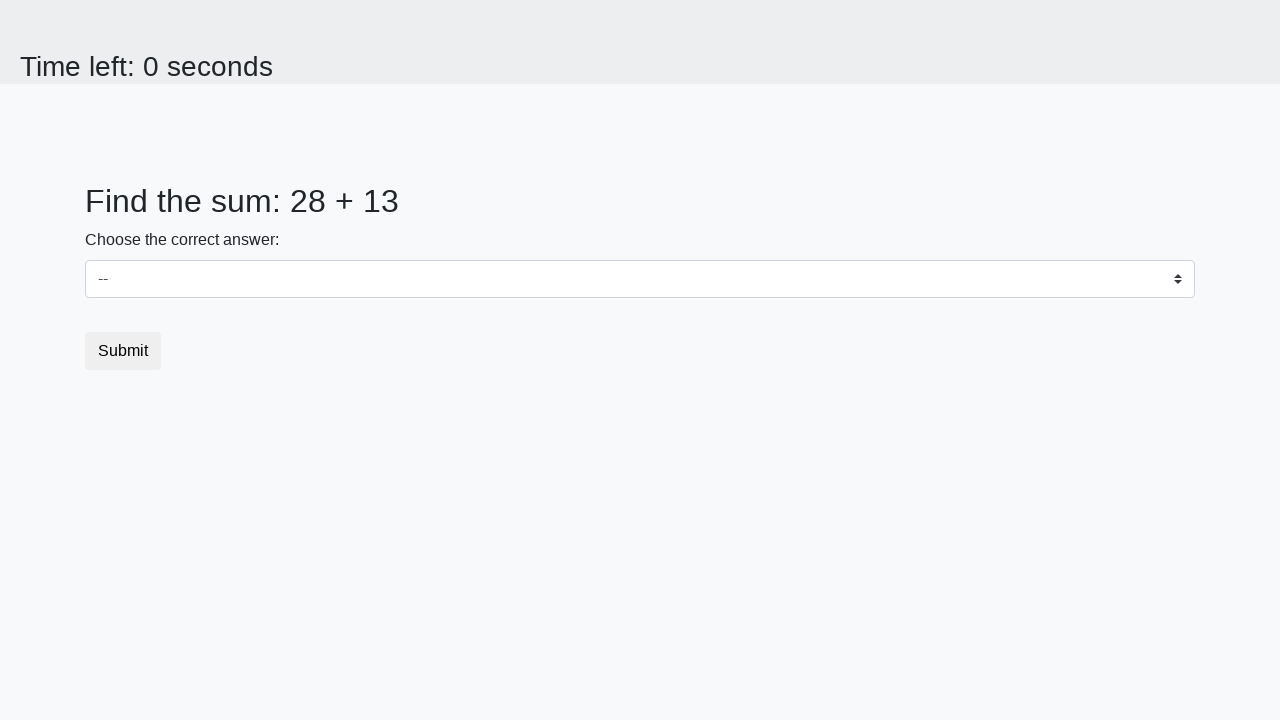

Located and extracted first number from #num1 element
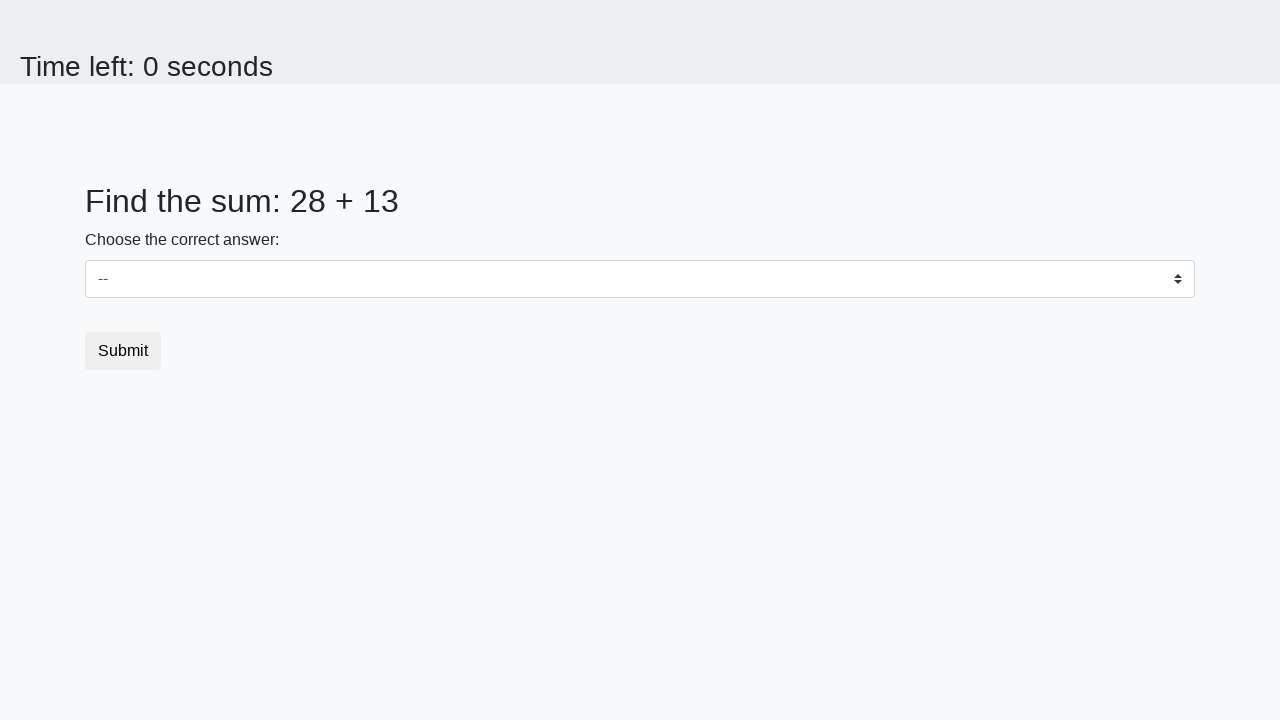

Located and extracted second number from #num2 element
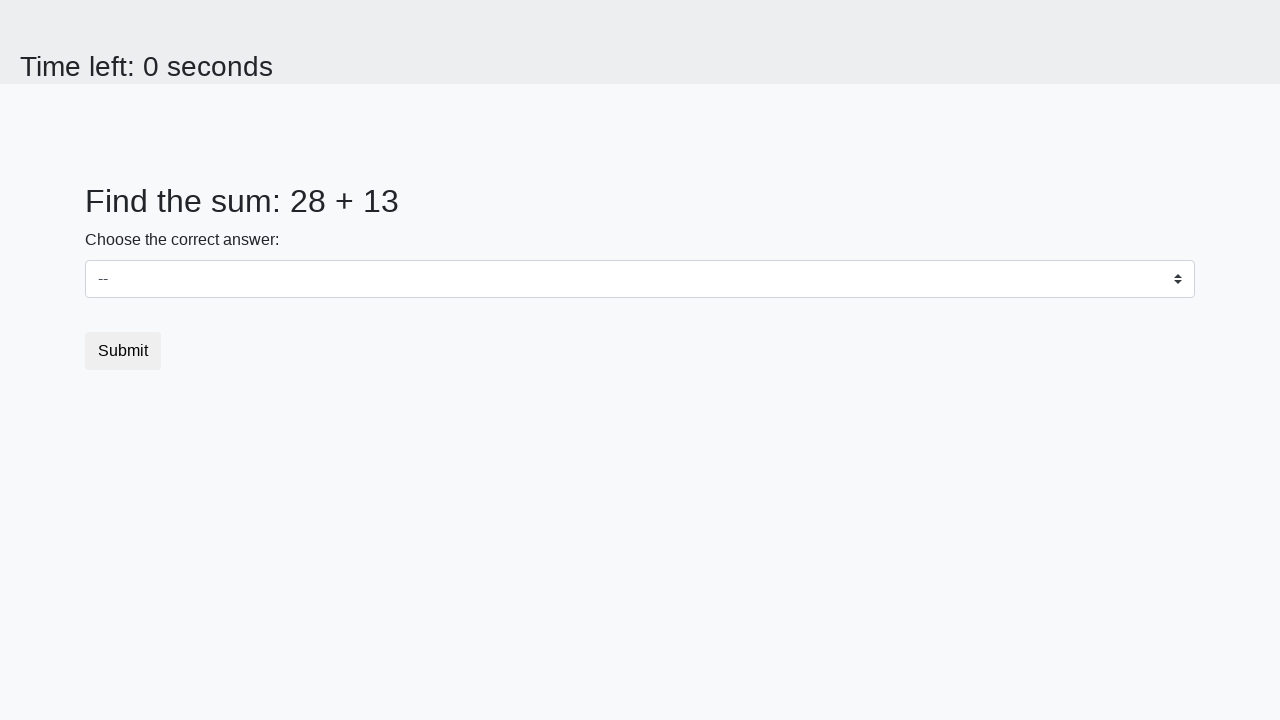

Calculated sum: 28 + 13 = 41
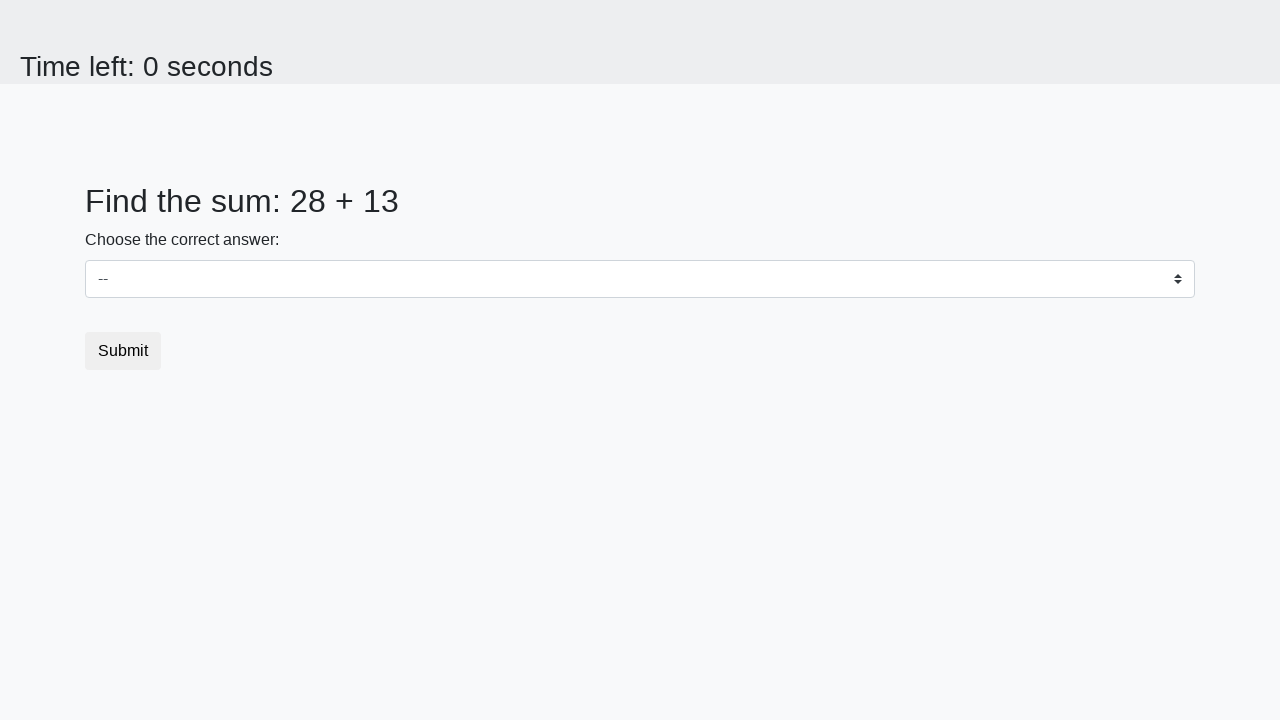

Selected calculated sum '41' from dropdown menu on select
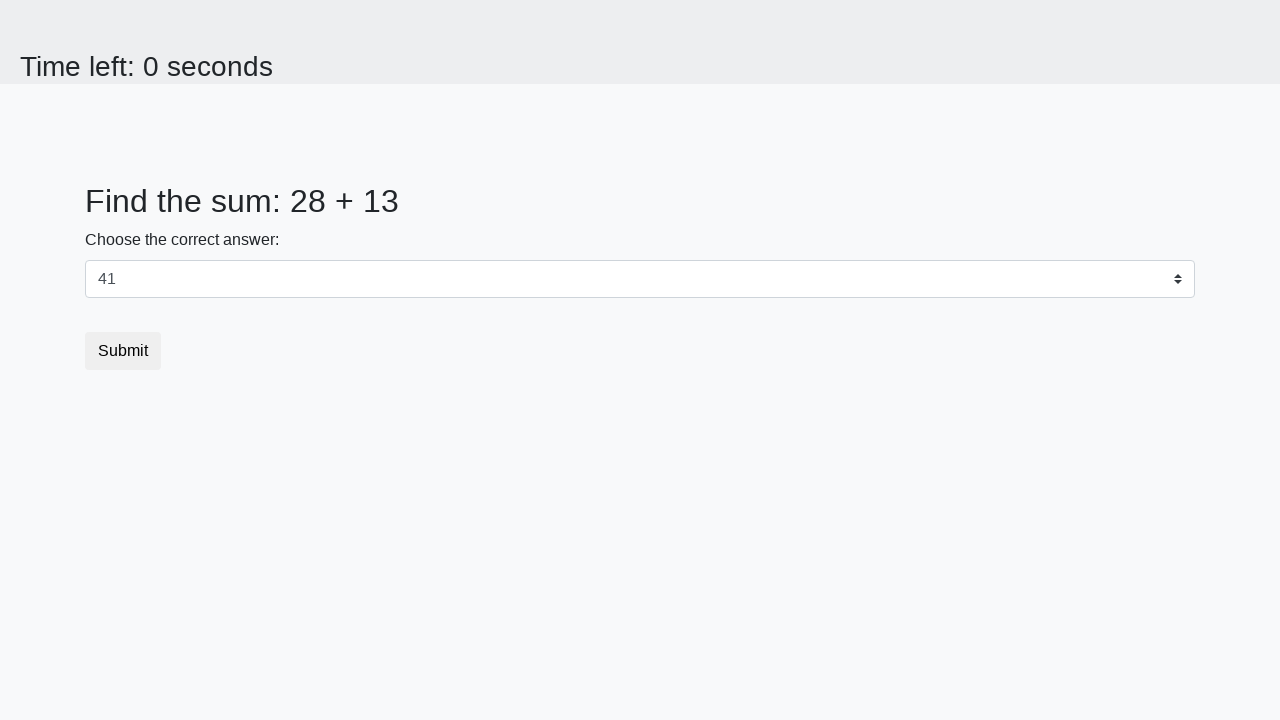

Clicked submit button to submit the form at (123, 351) on button.btn
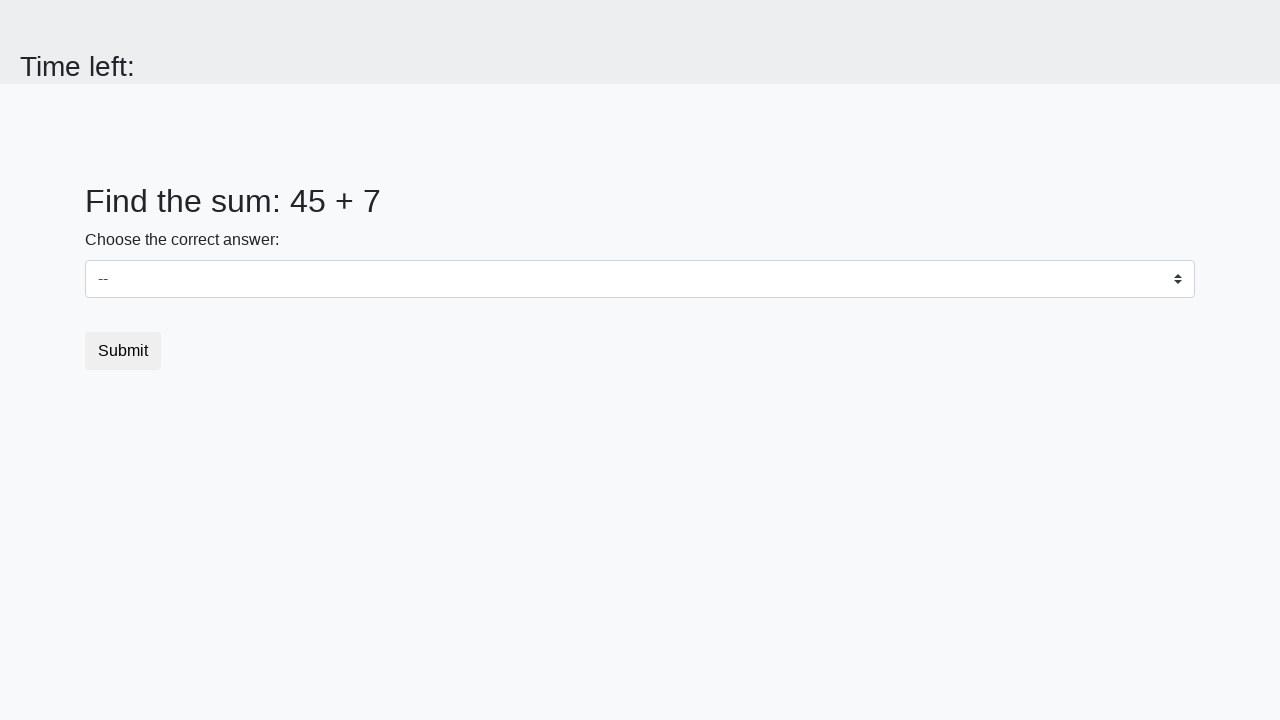

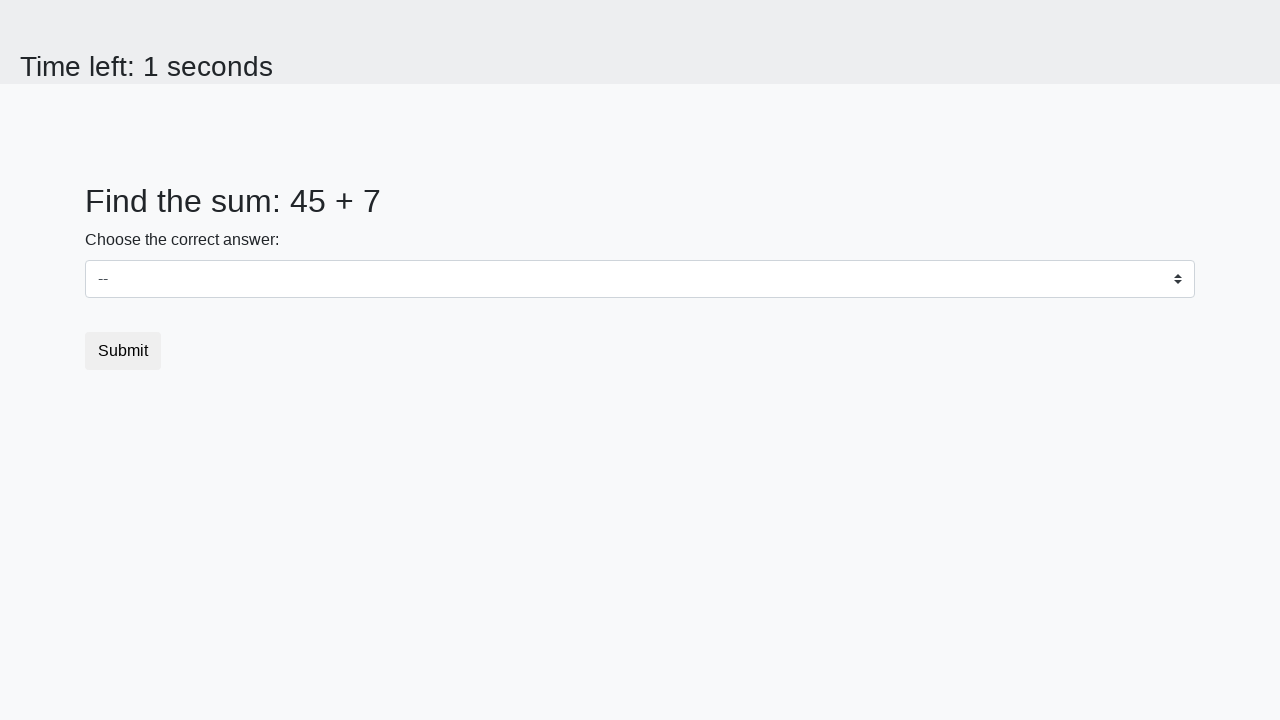